Tests form submission on Formy app by navigating to a form page, entering a name in the input field, and clicking the submit button

Starting URL: https://formy-project.herokuapp.com/

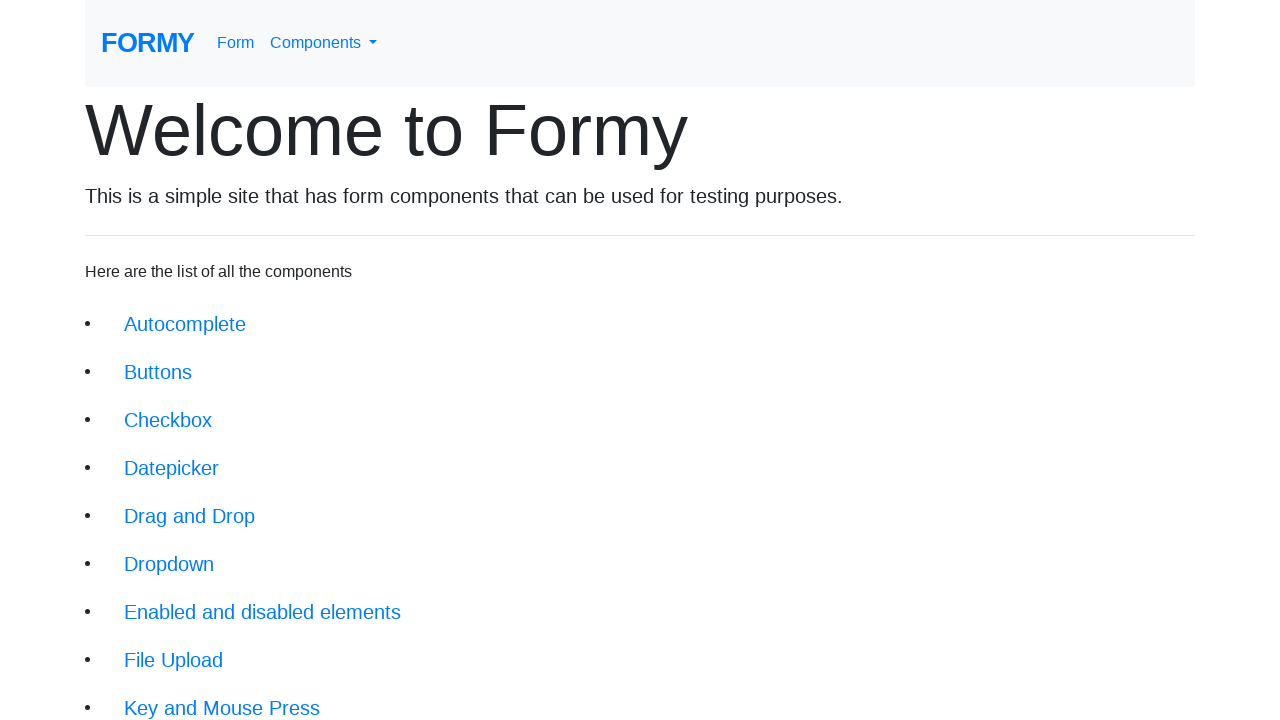

Clicked on the 9th navigation item to access the form page at (222, 696) on xpath=/html/body/div/div/li[9]/a
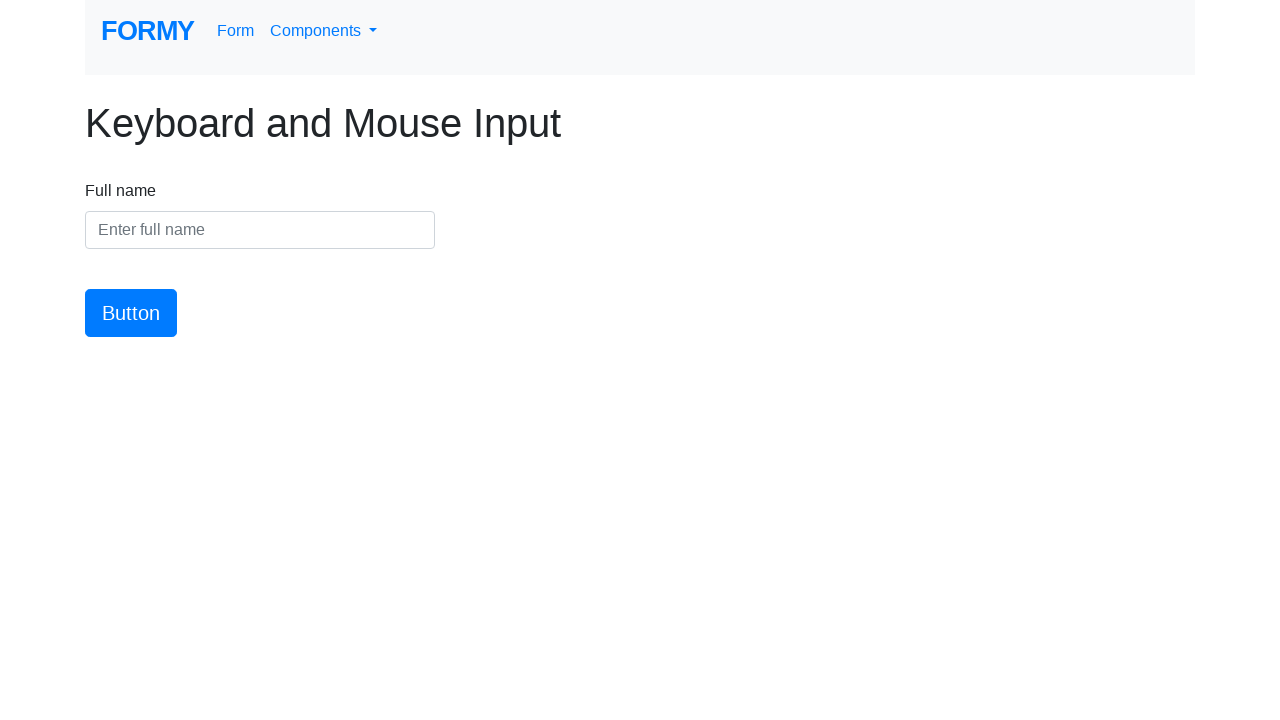

Name input field loaded
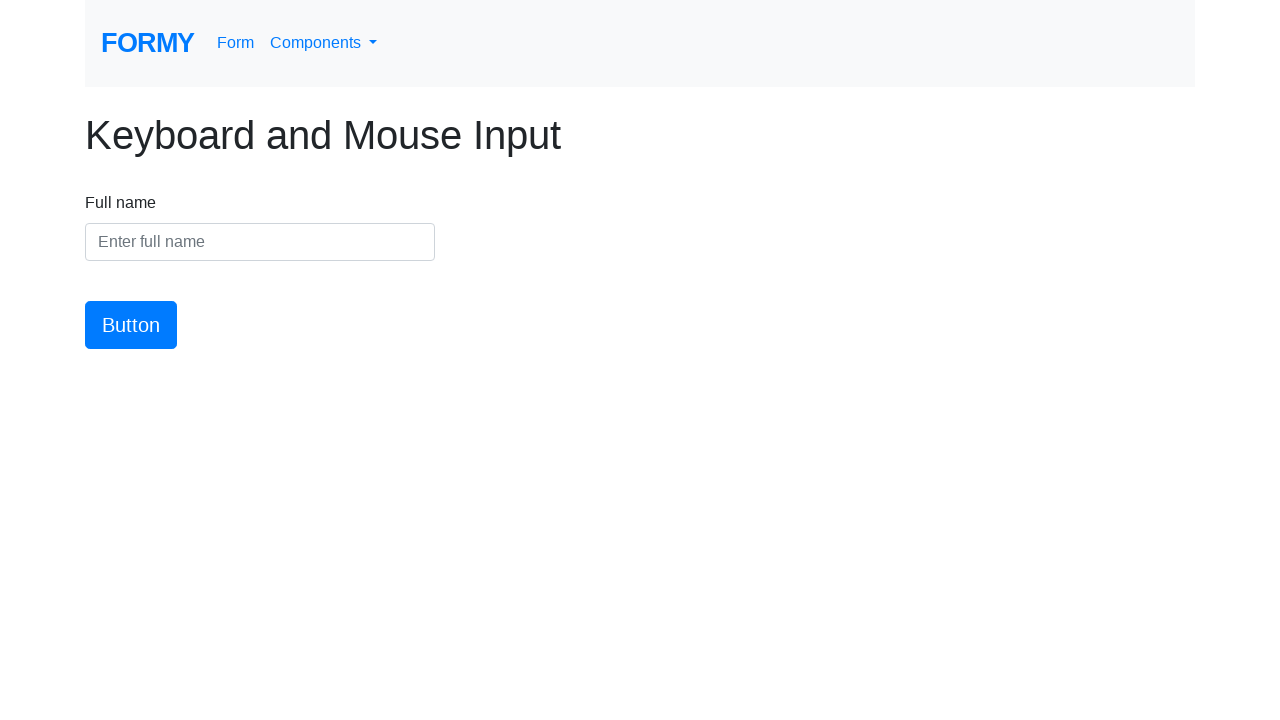

Clicked on the name input field at (260, 242) on #name
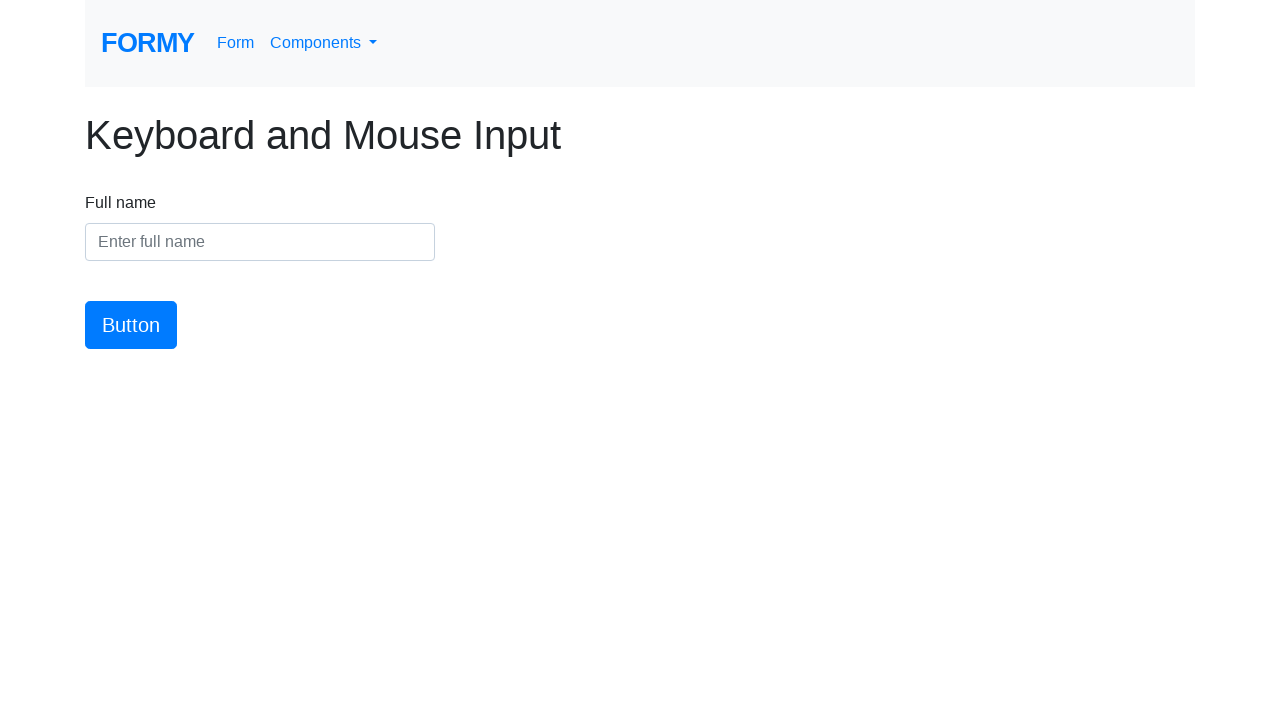

Entered 'Berkant' in the name field on #name
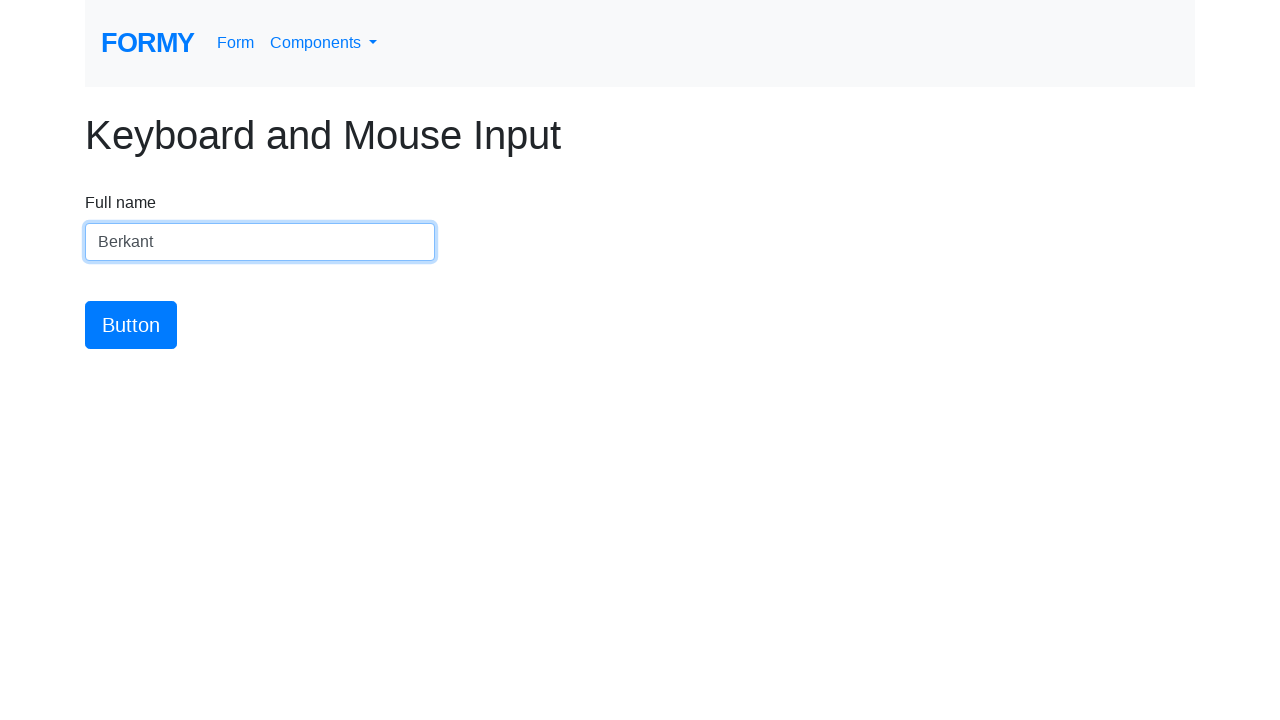

Clicked the submit button to submit the form at (131, 325) on #button
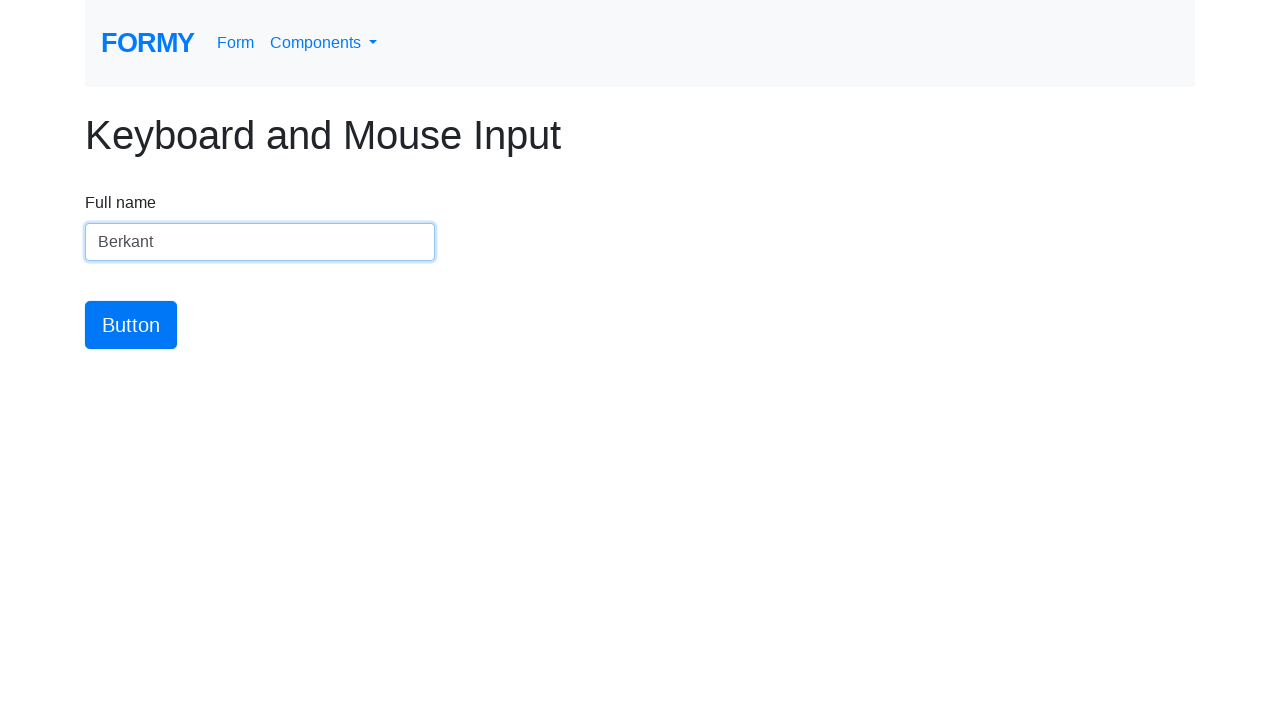

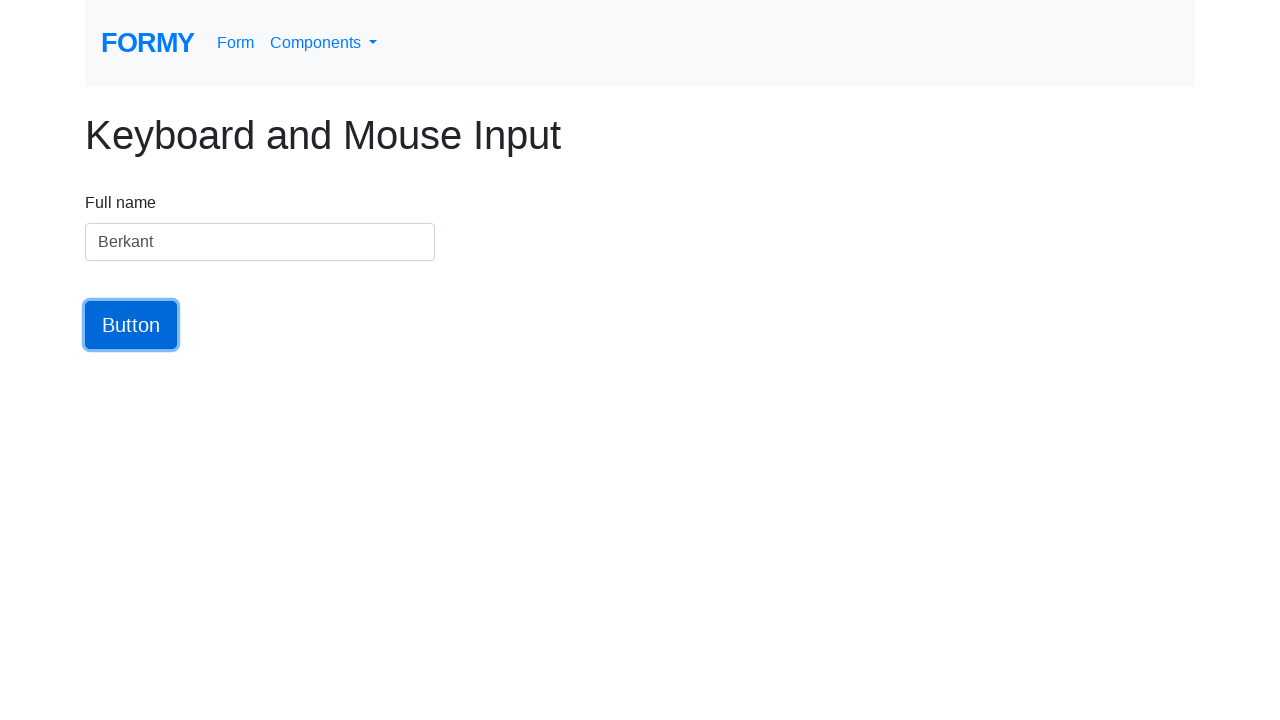